Tests radio button interaction on a web form by clicking through radio button options and verifying their selection state

Starting URL: https://www.selenium.dev/selenium/web/web-form.html

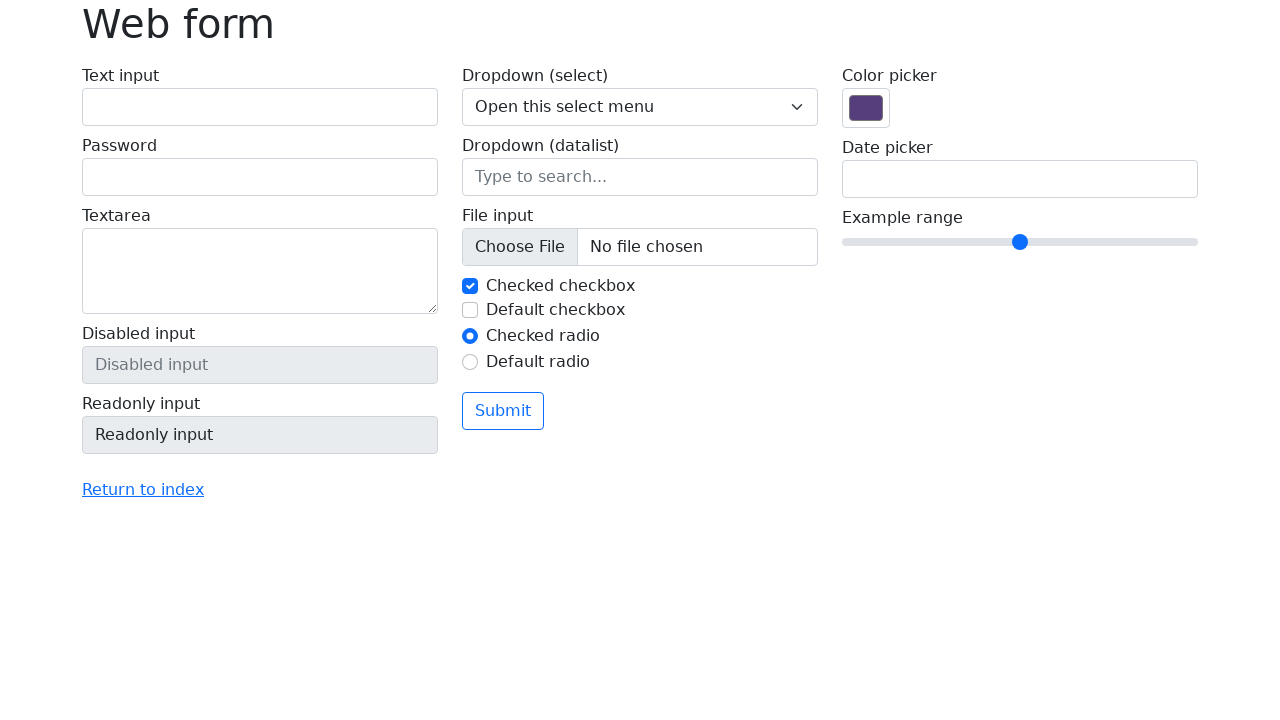

Located all radio buttons with name 'my-radio'
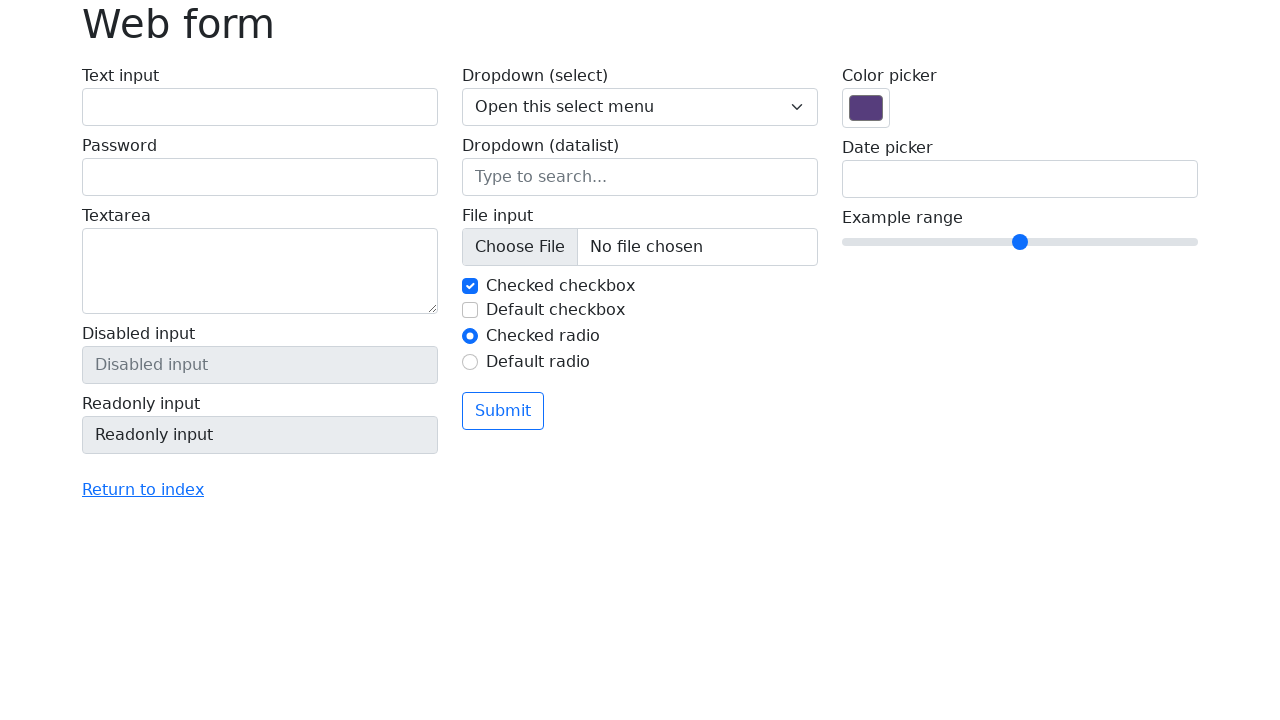

Verified radio button is checked
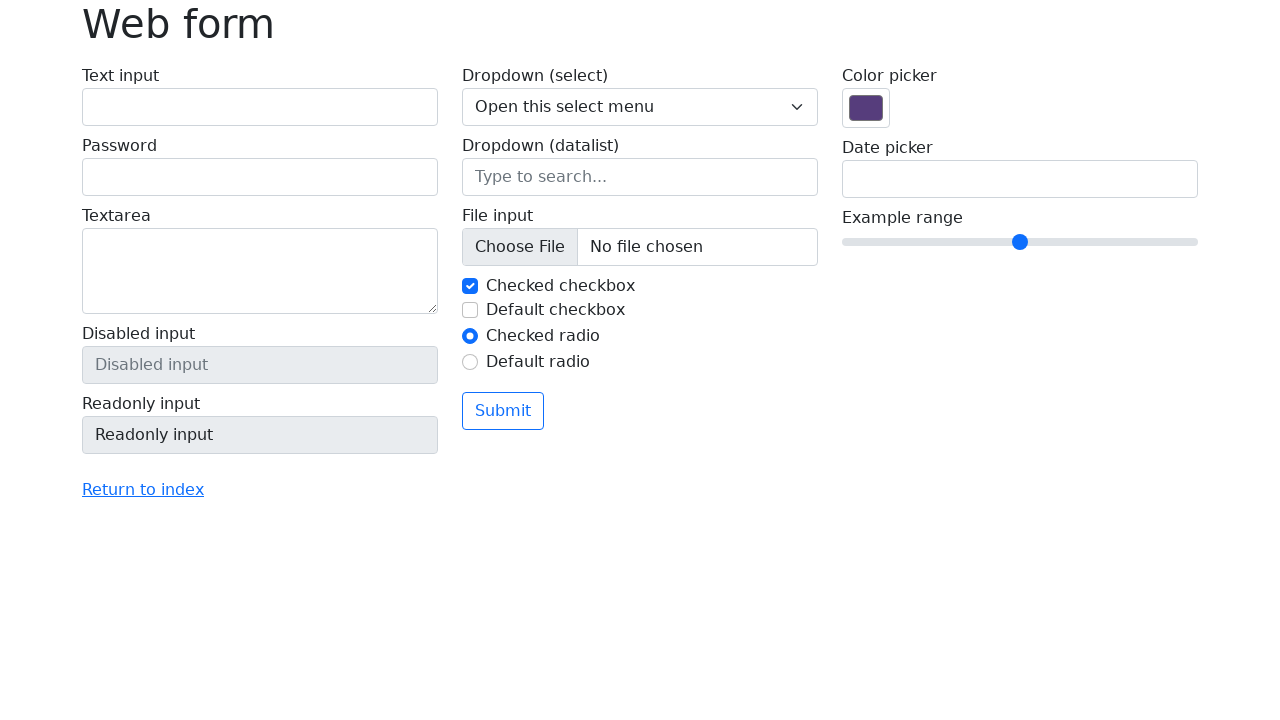

Clicked checked radio button to deselect it at (470, 336) on input[name='my-radio'] >> nth=0
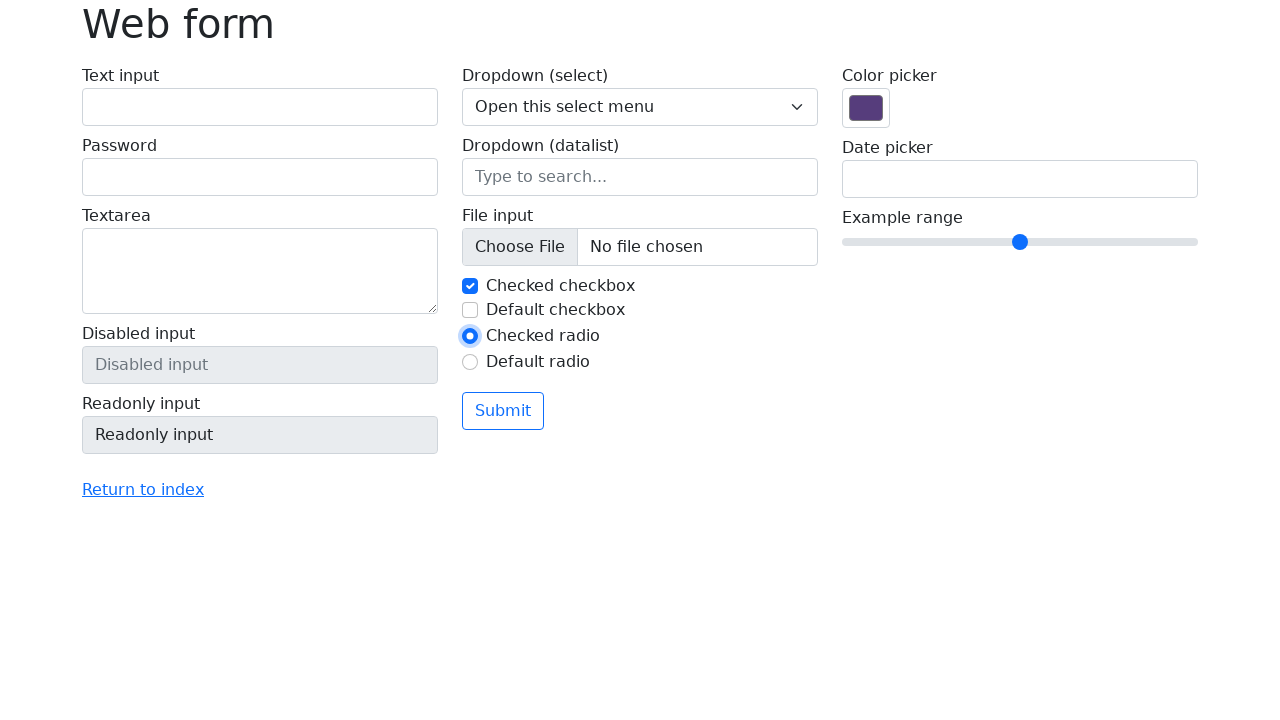

Verified radio button is unchecked
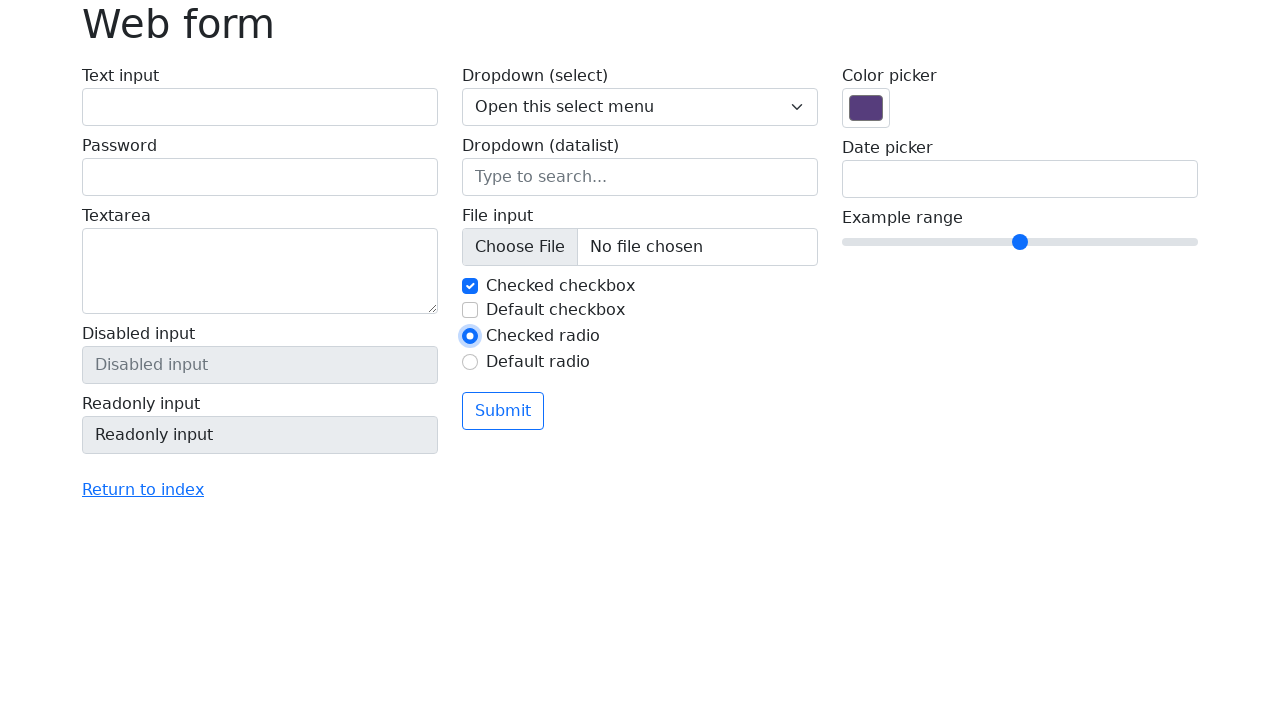

Clicked unchecked radio button to select it at (470, 362) on input[name='my-radio'] >> nth=1
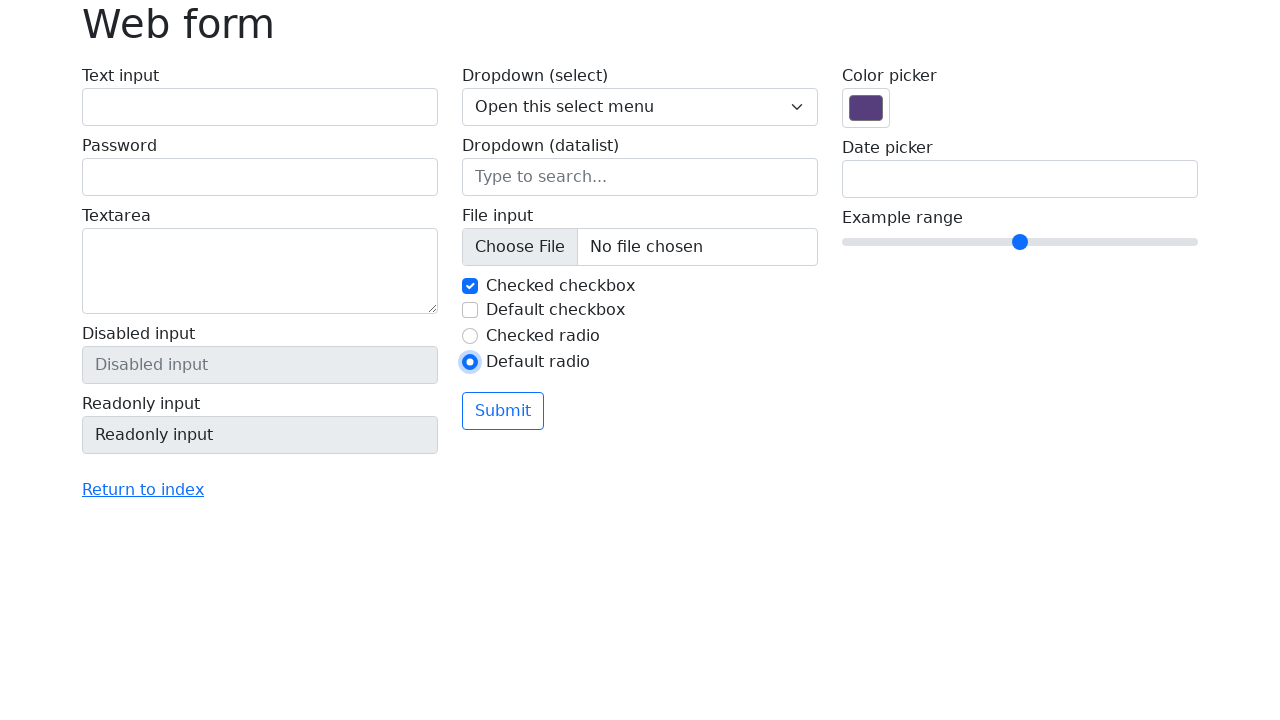

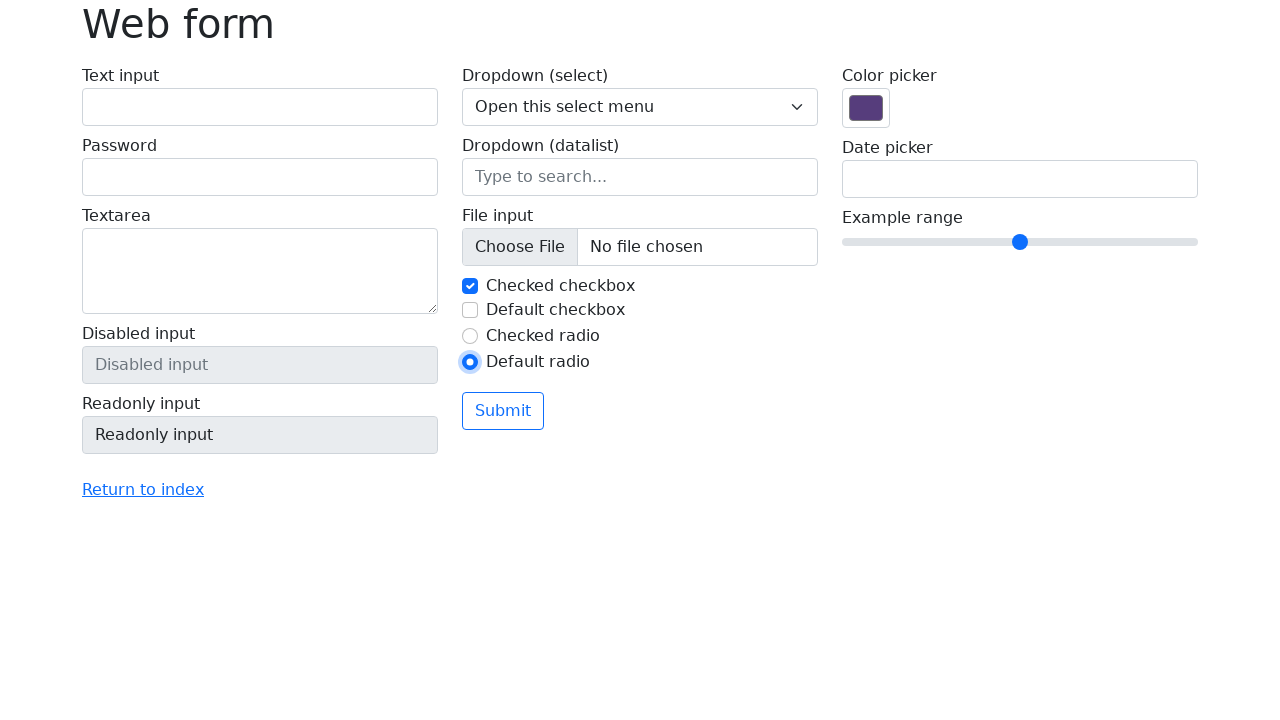